Tests clicking on Commercial category in job listings

Starting URL: https://www.lazada.com/en/

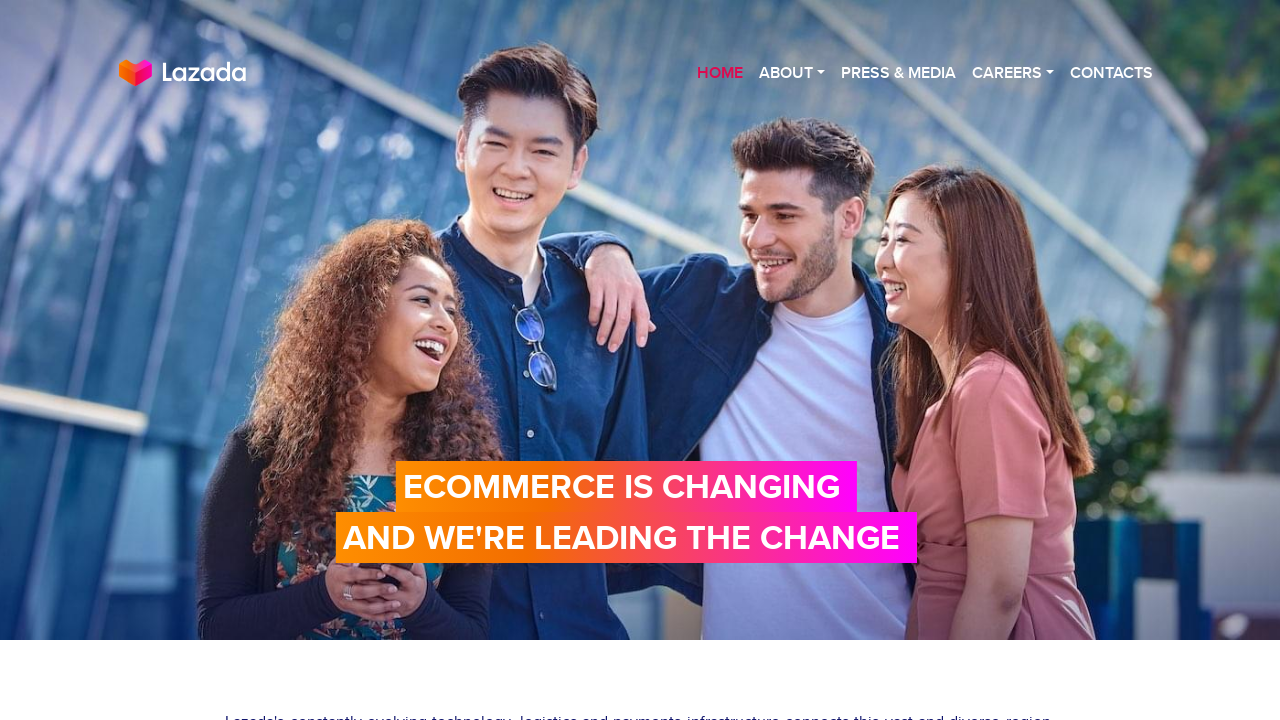

Clicked on Careers menu item at (1013, 73) on xpath=//div[@id='first']//ul[@class='nav navbar-nav semi-bold text-right']//li[4
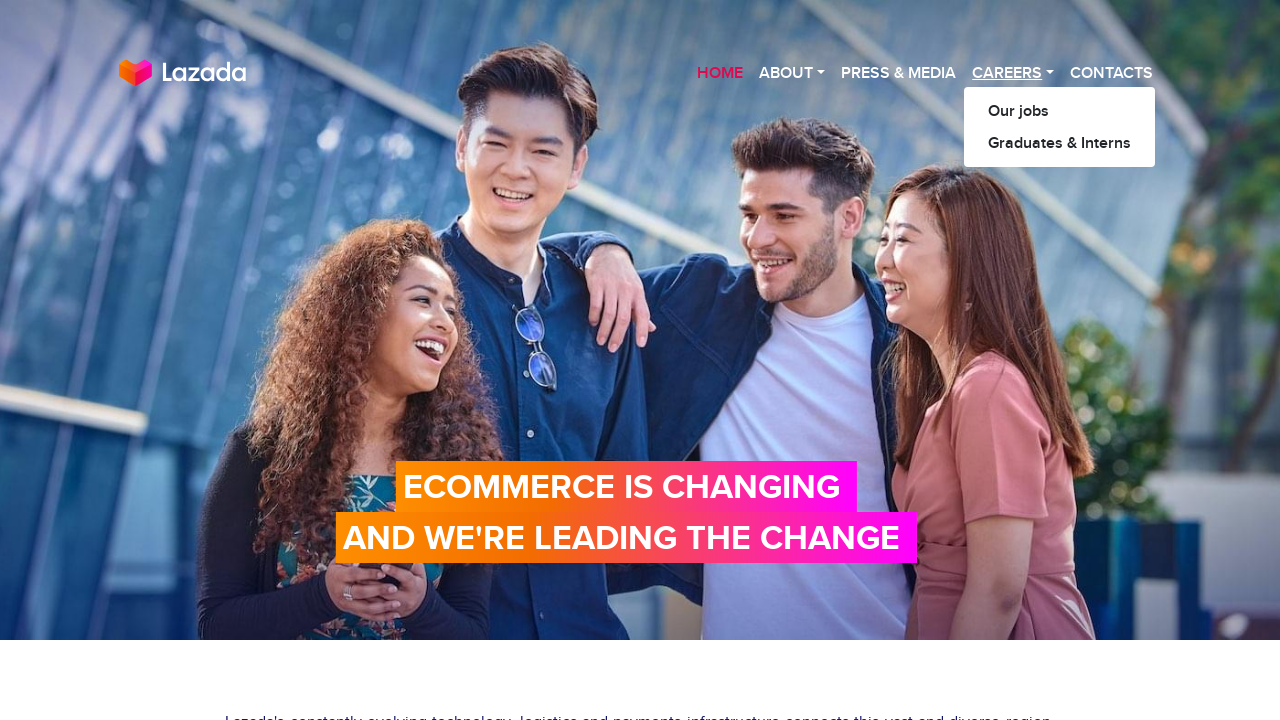

Clicked on Our Jobs link in Careers submenu at (1060, 111) on xpath=/html[1]/body[1]/main[1]/div[1]/div[1]/div[1]/nav[1]/div[1]/ul[2]/li[4]/di
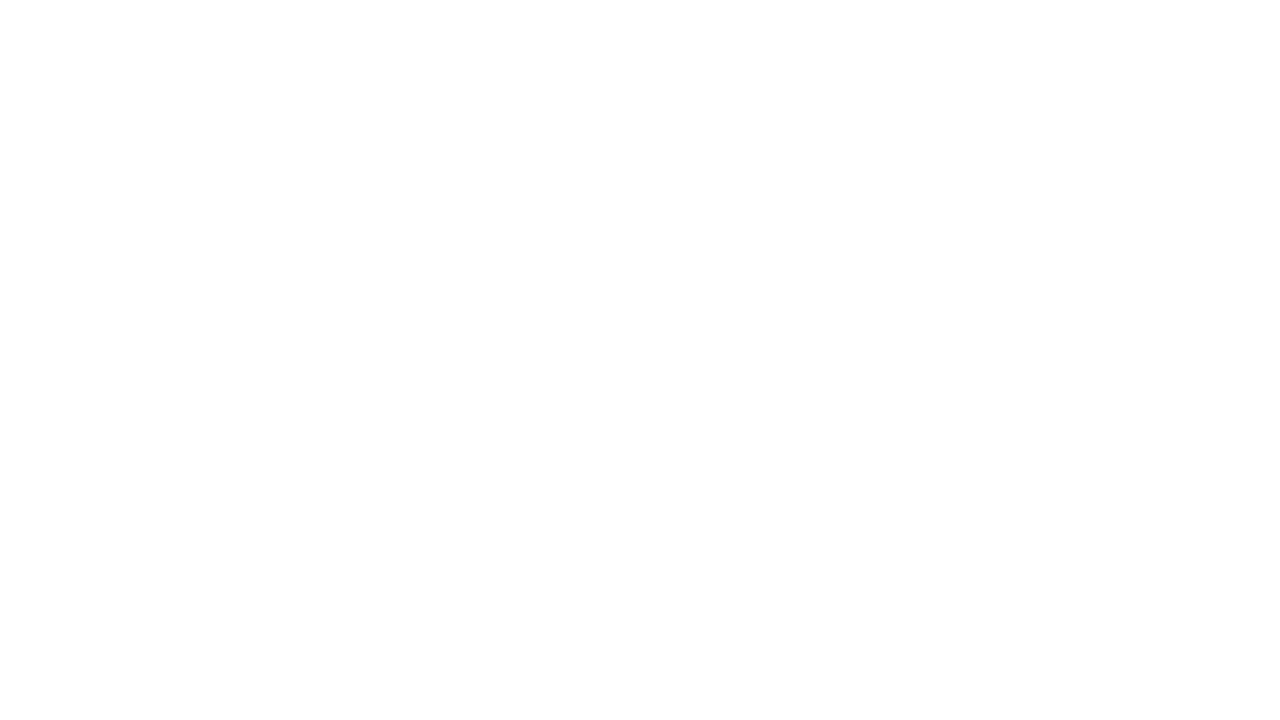

Clicked on Commercial category in job listings at (254, 13) on xpath=//p[normalize-space()='Commercial']
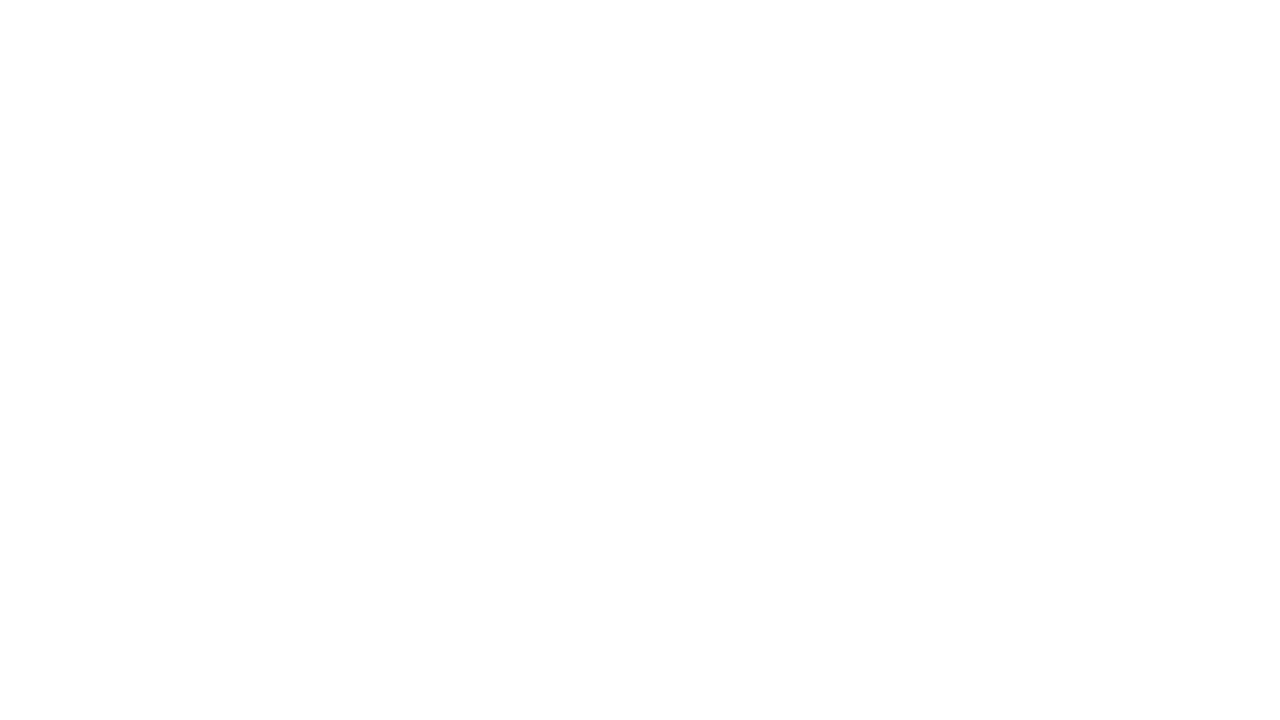

Commercial category page loaded successfully
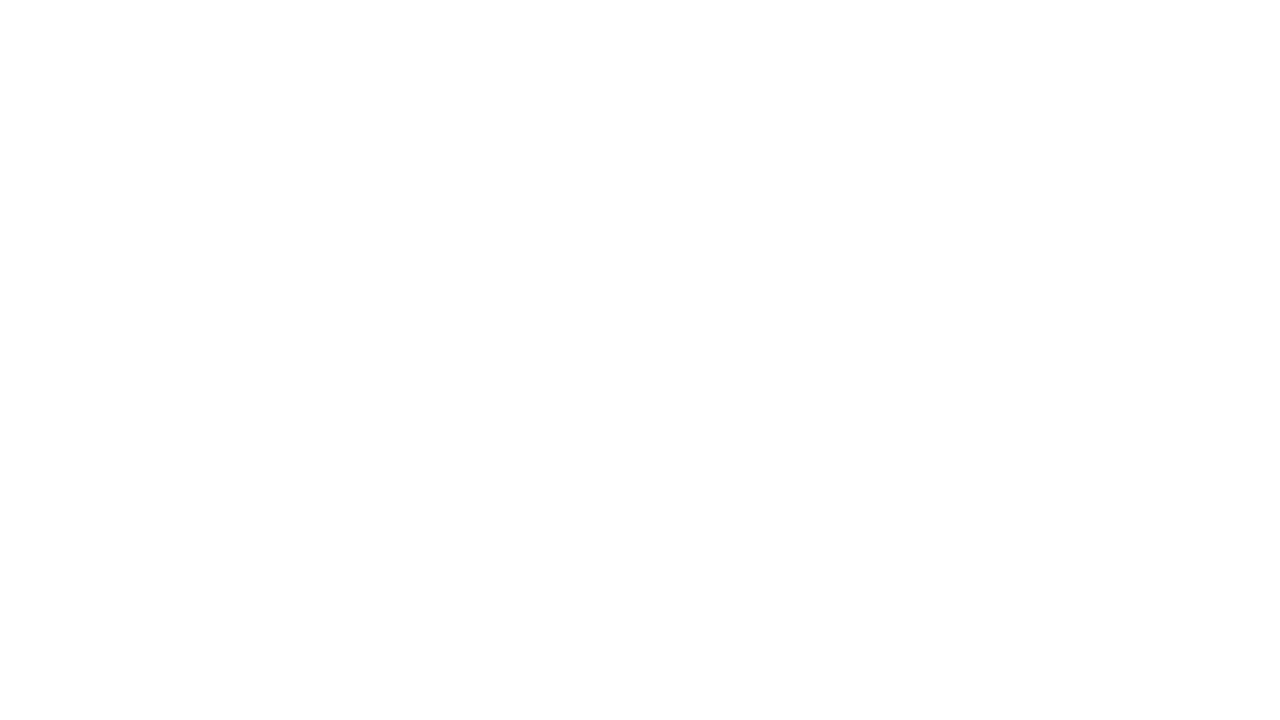

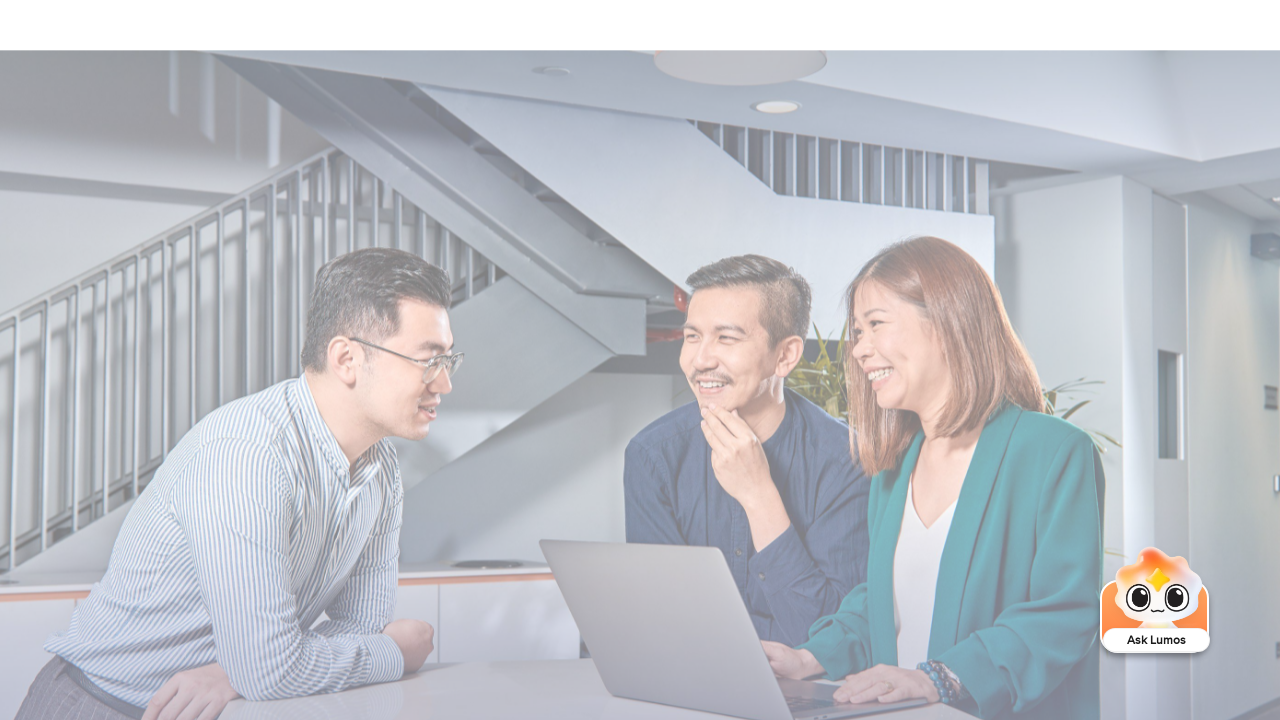